Tests the email subscription functionality by scrolling to the footer, entering an email address, clicking the subscribe button, and verifying the success message appears.

Starting URL: http://automationexercise.com

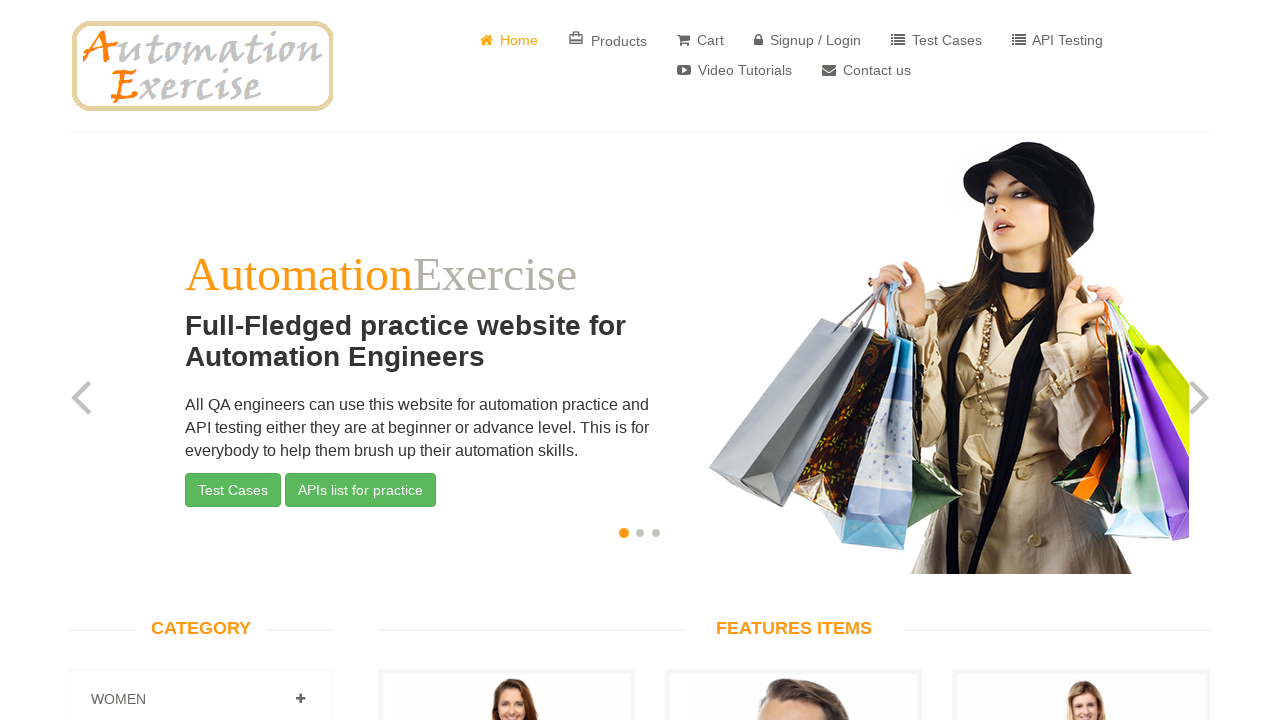

Home page slider section loaded successfully
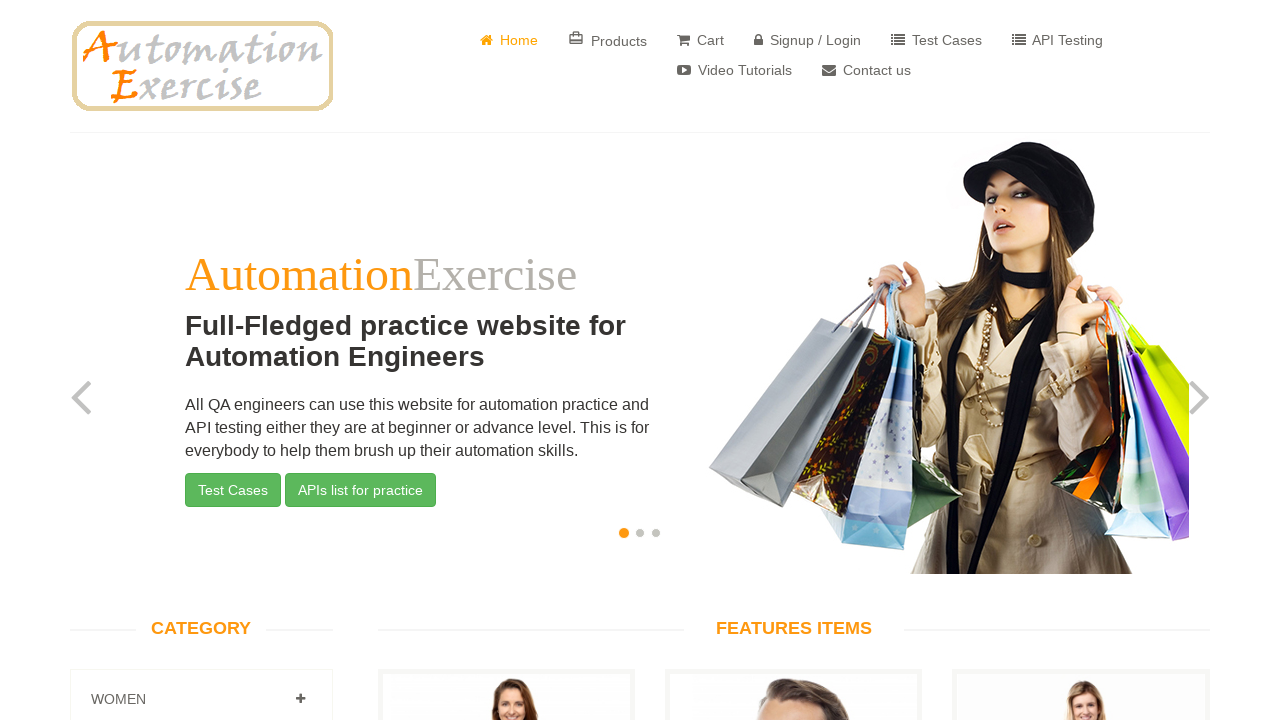

Scrolled down to footer section
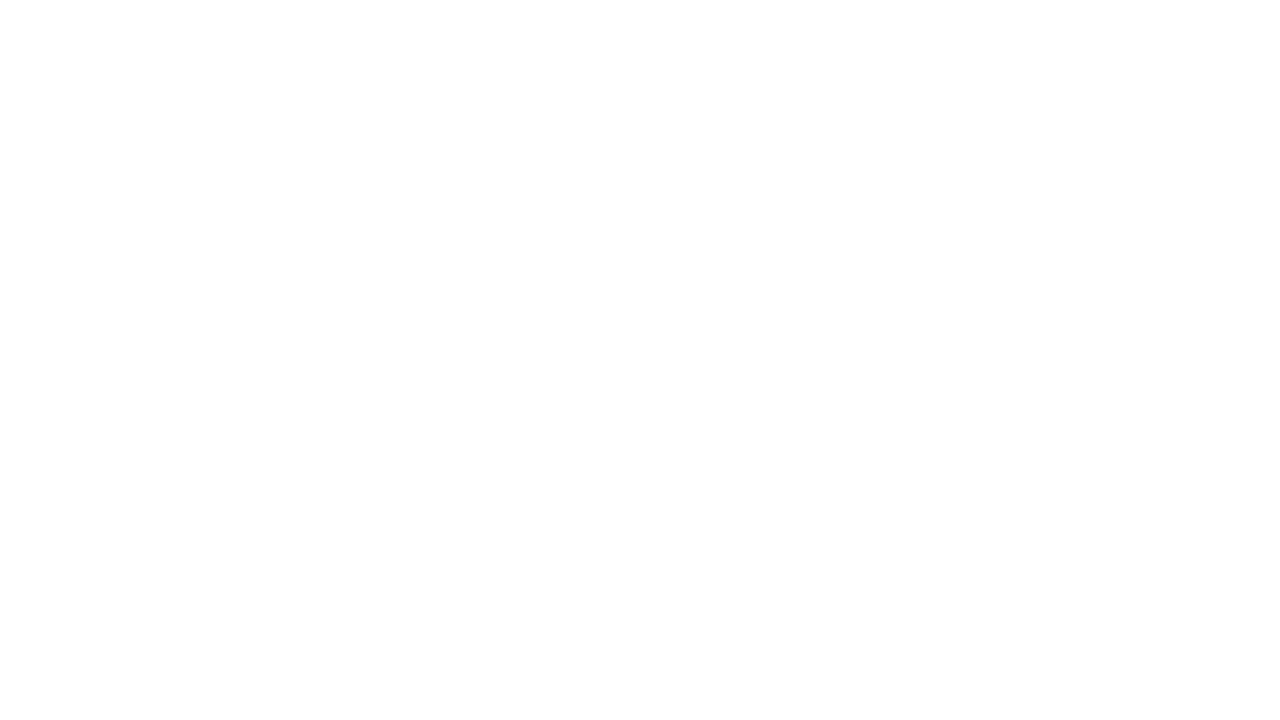

Subscription section header is visible
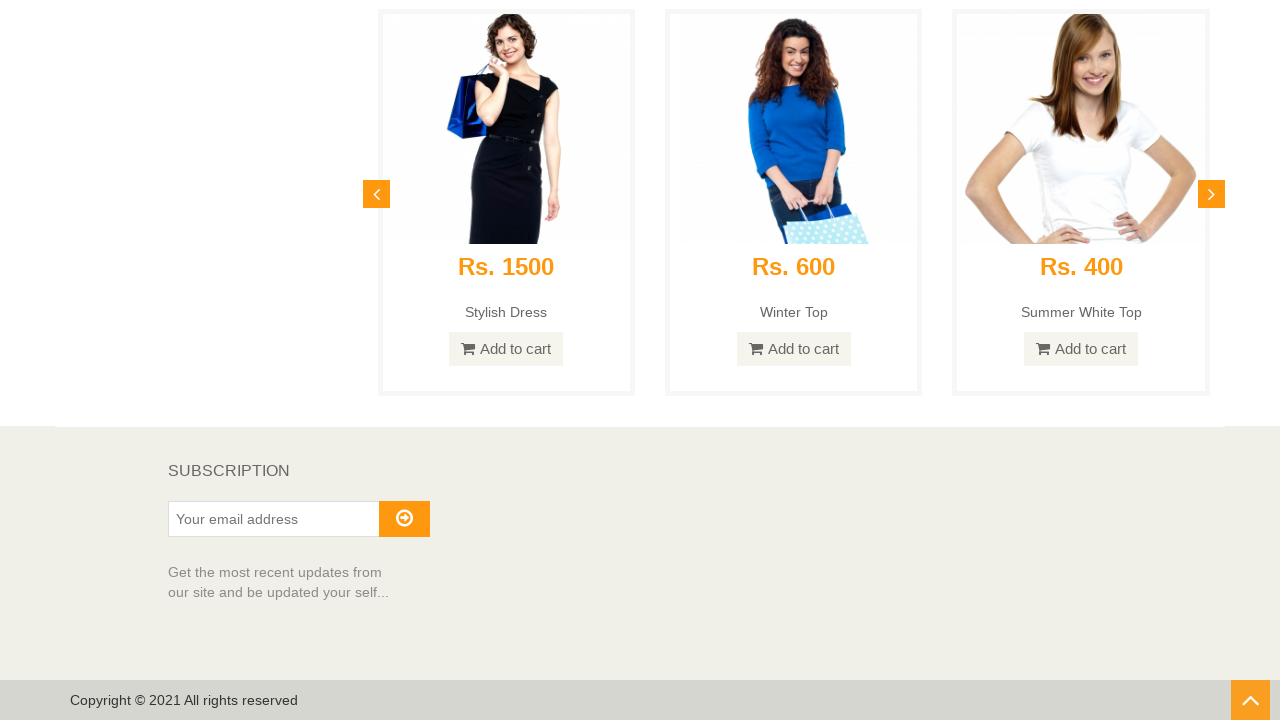

Entered email address 'subscriber847@testmail.com' in subscription field on #susbscribe_email
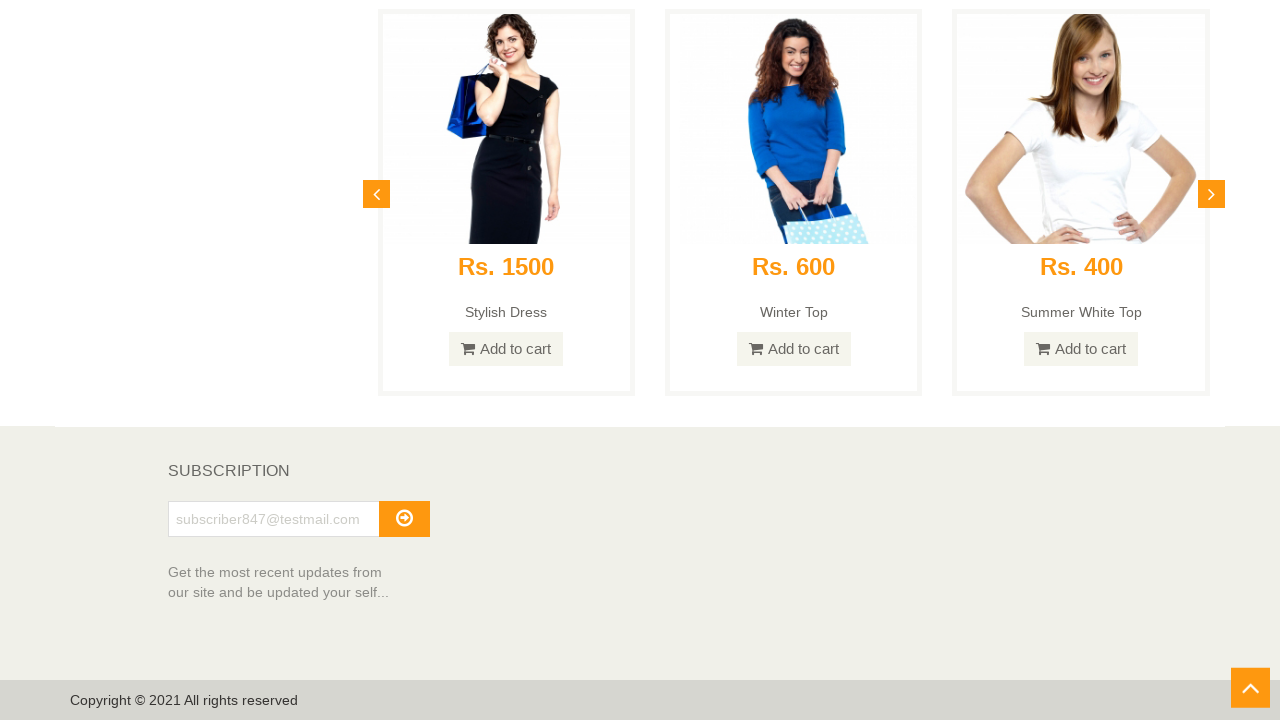

Clicked the subscribe button at (404, 518) on xpath=//i[@class='fa fa-arrow-circle-o-right']
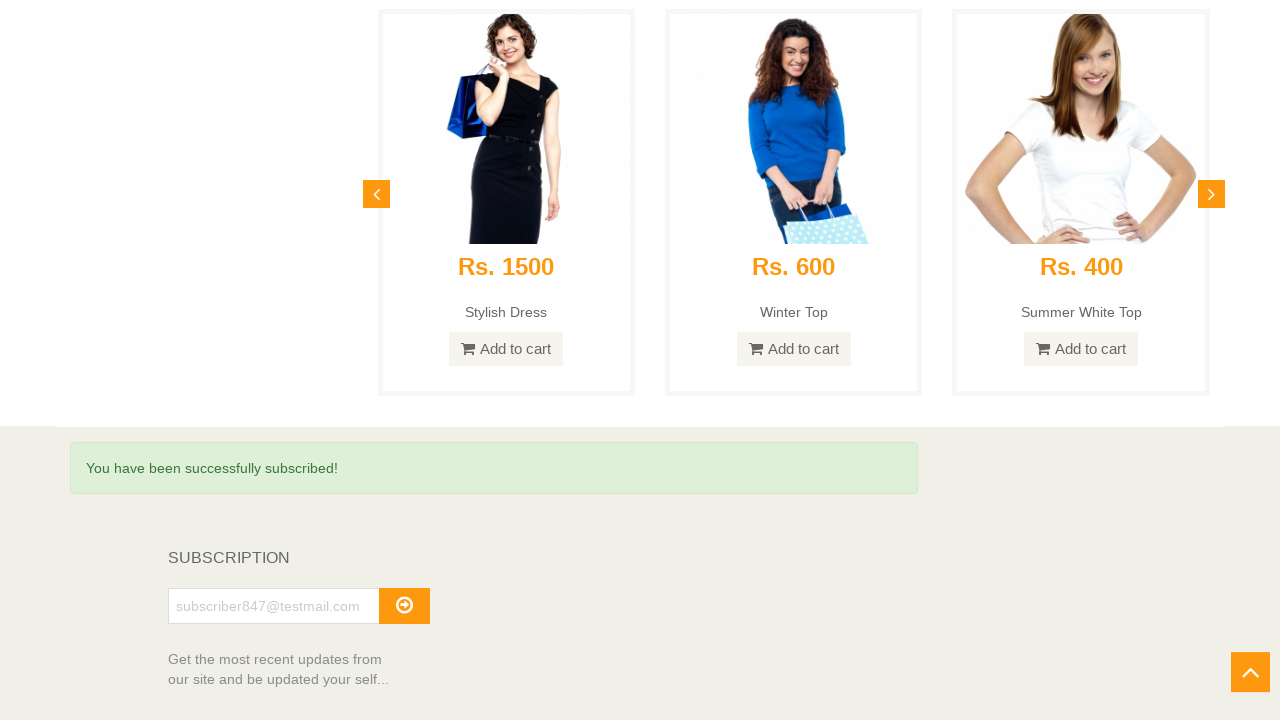

Subscription success message appeared
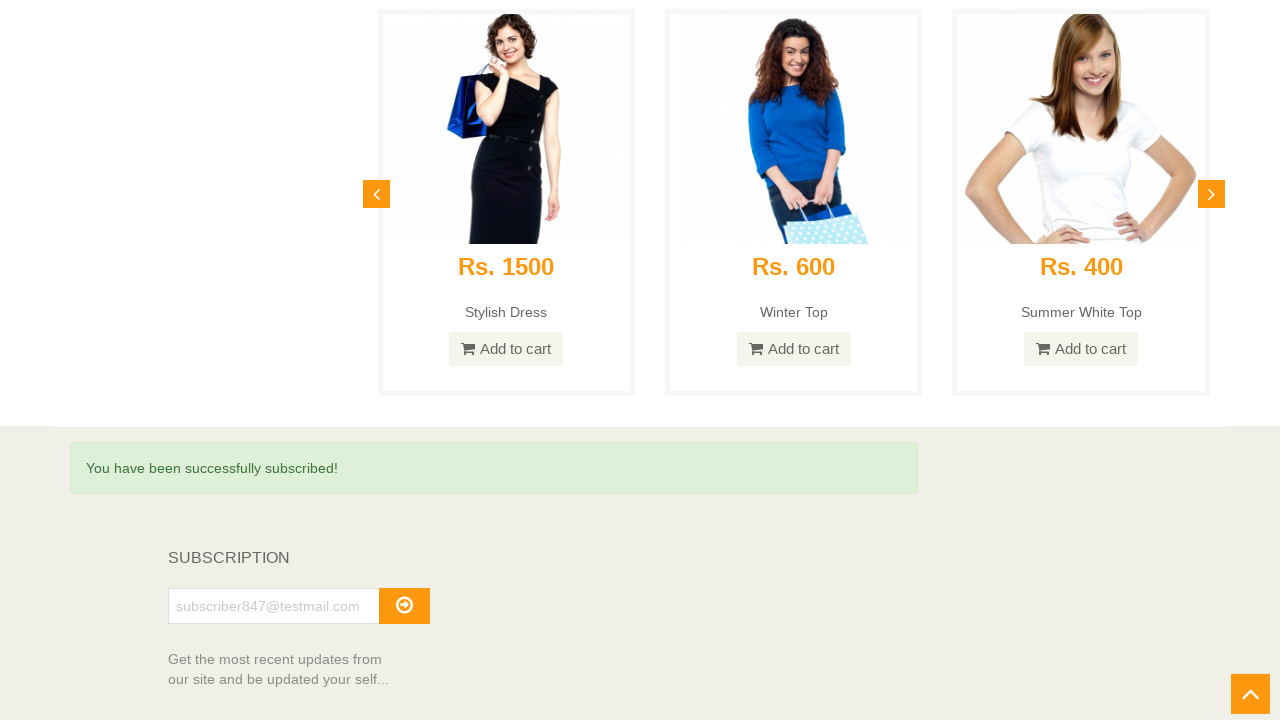

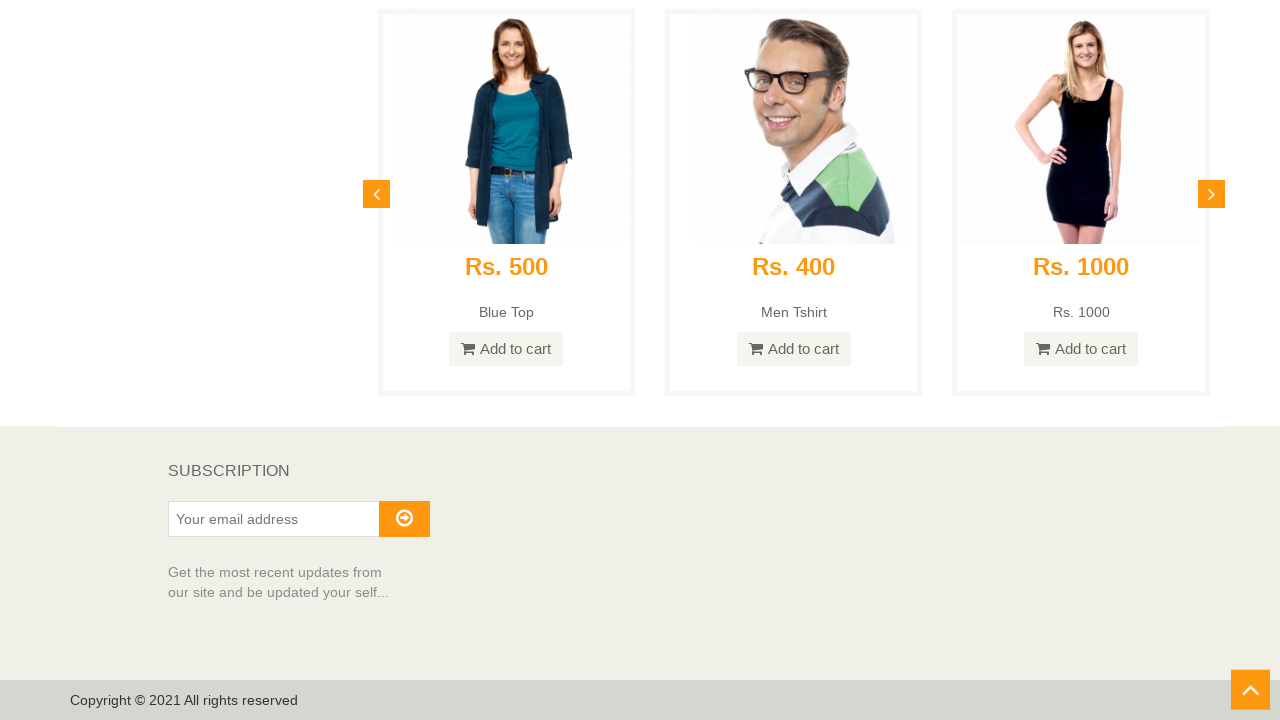